Tests back and forth navigation by clicking on A/B Testing link, verifying the page title, navigating back to home page, and verifying the home page title

Starting URL: http://practice.cydeo.com

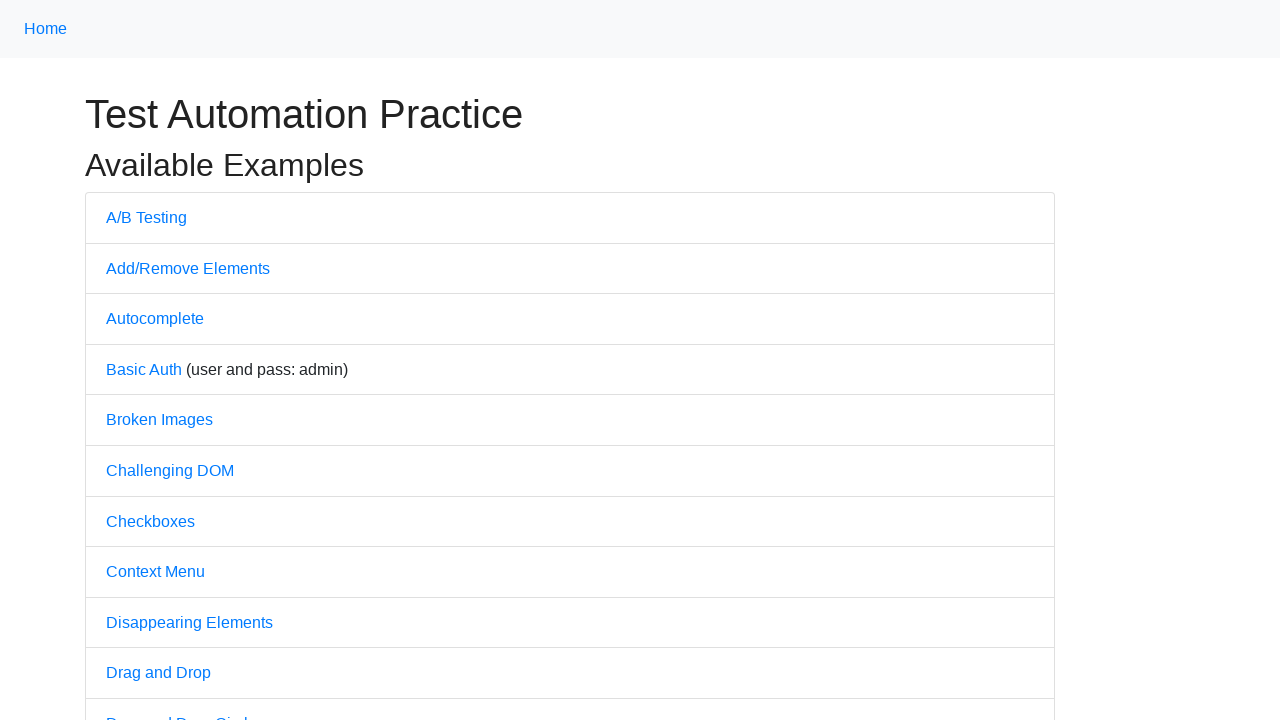

Clicked on A/B Testing link at (146, 217) on text=A/B Testing
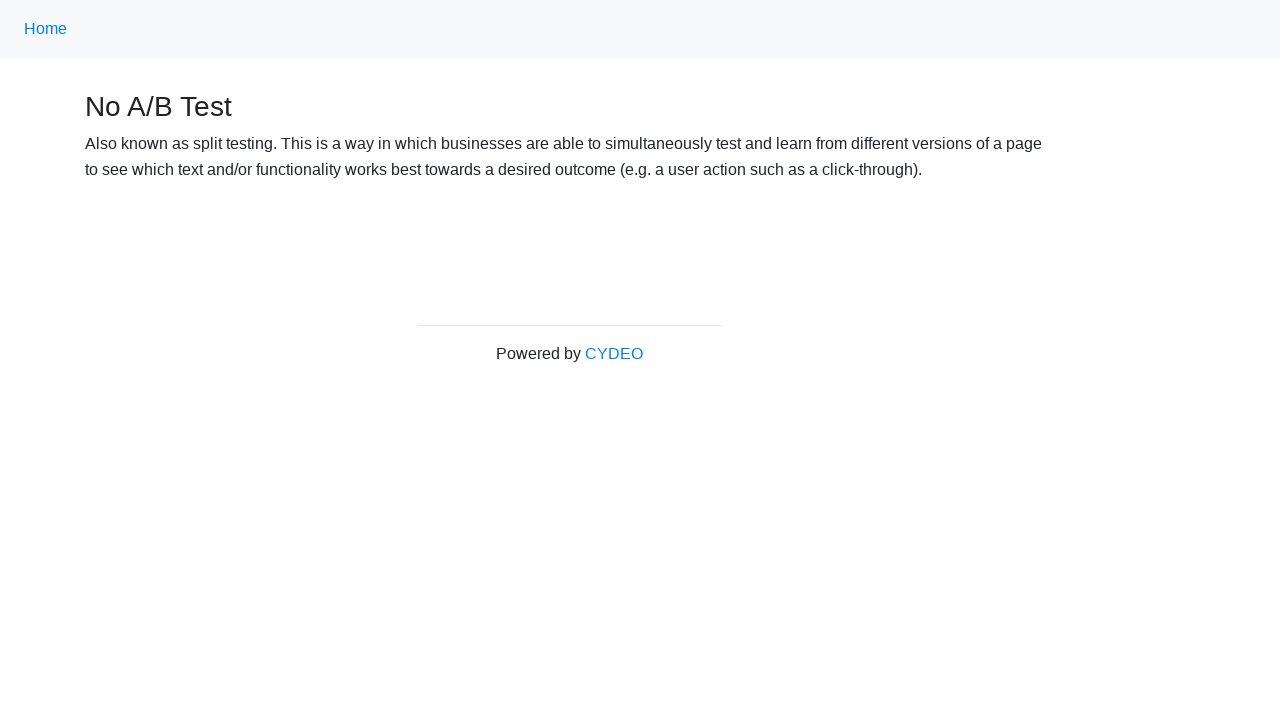

Waited for A/B Testing page to load
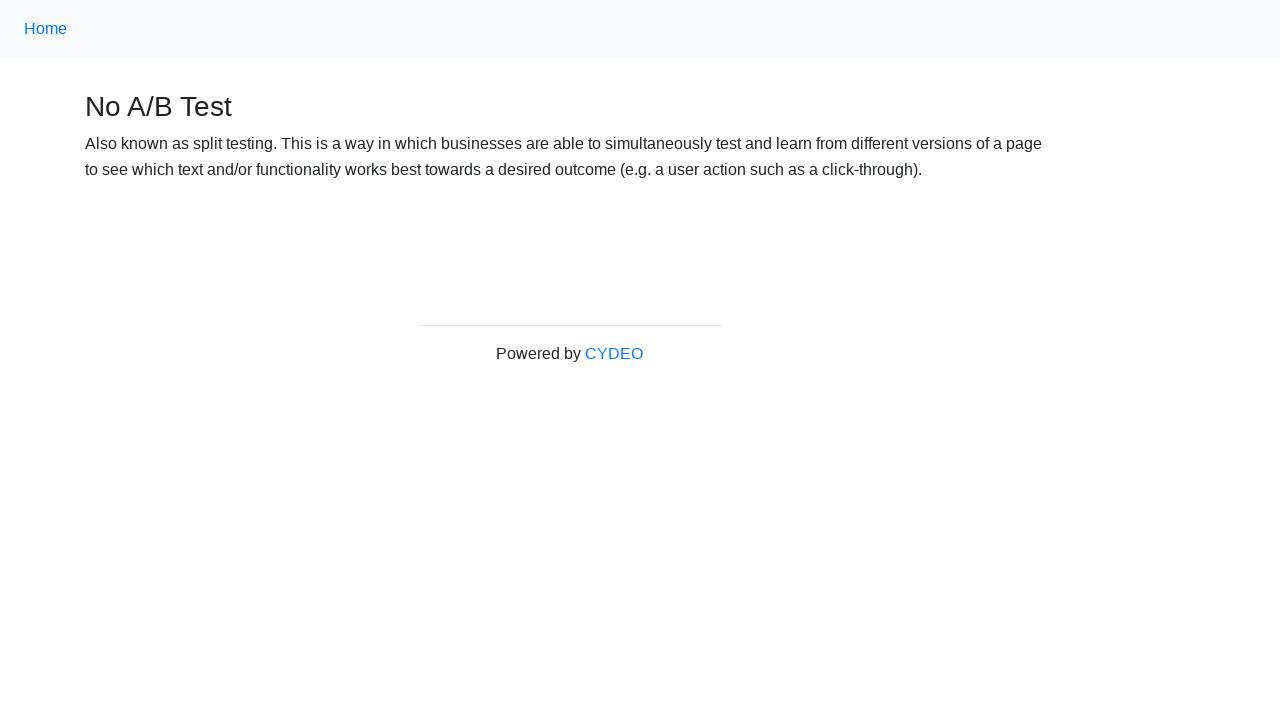

Verified page title is 'No A/B Test'
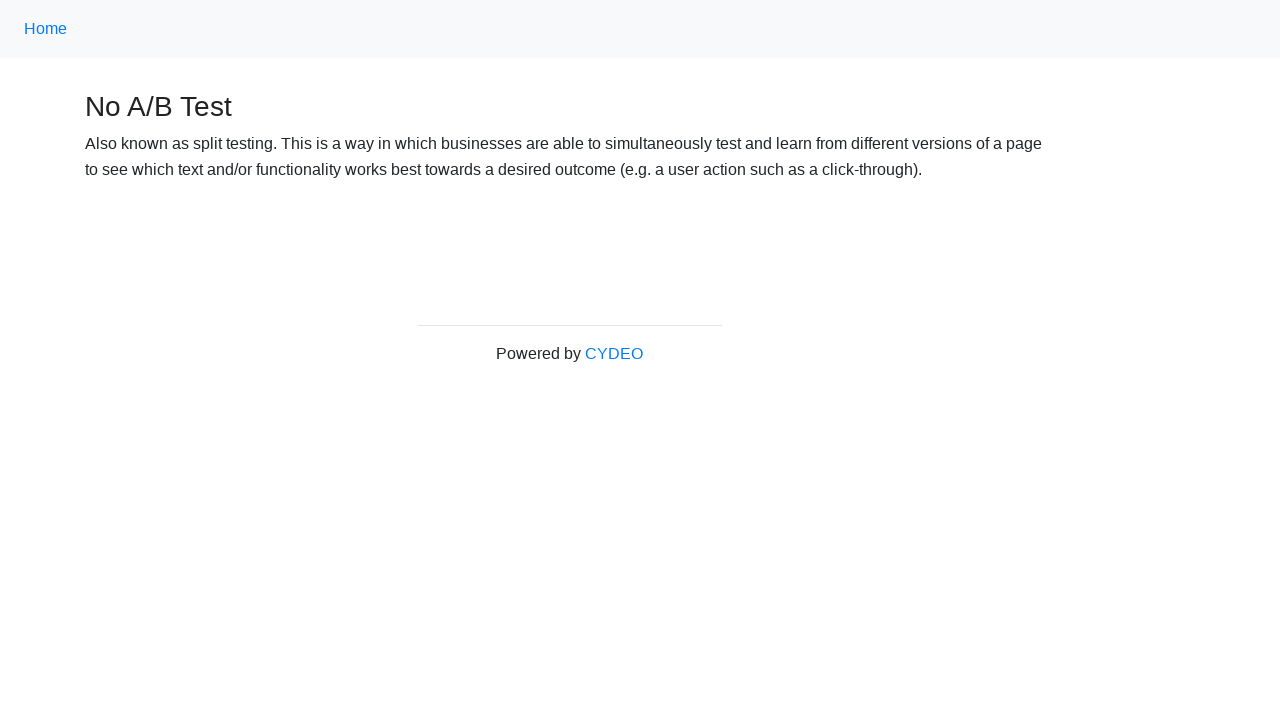

Navigated back to home page
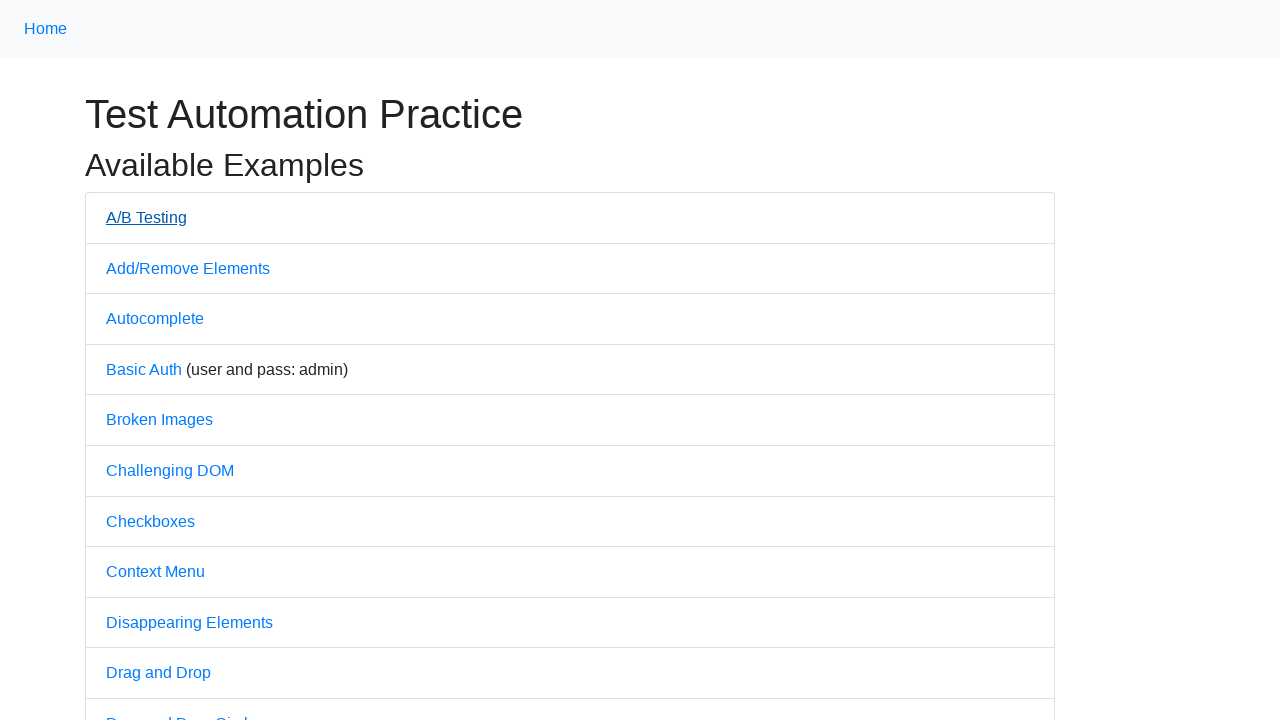

Waited for home page to load
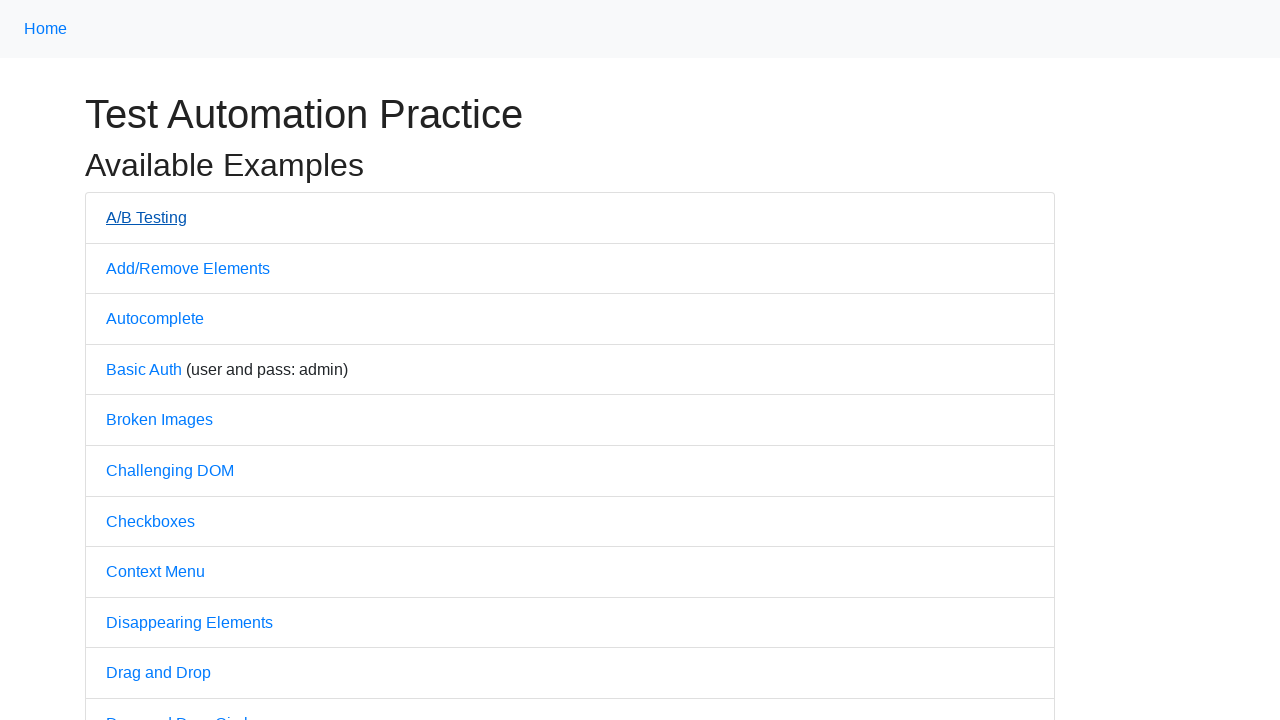

Verified home page title is 'Practice'
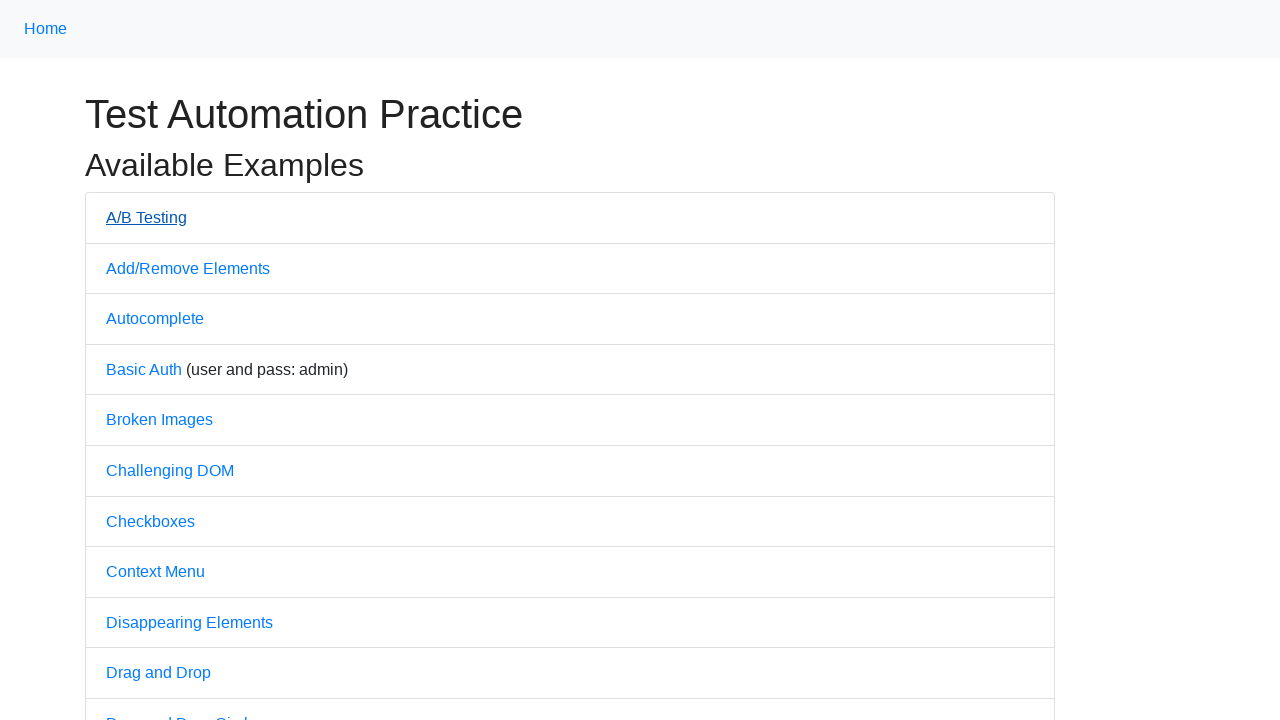

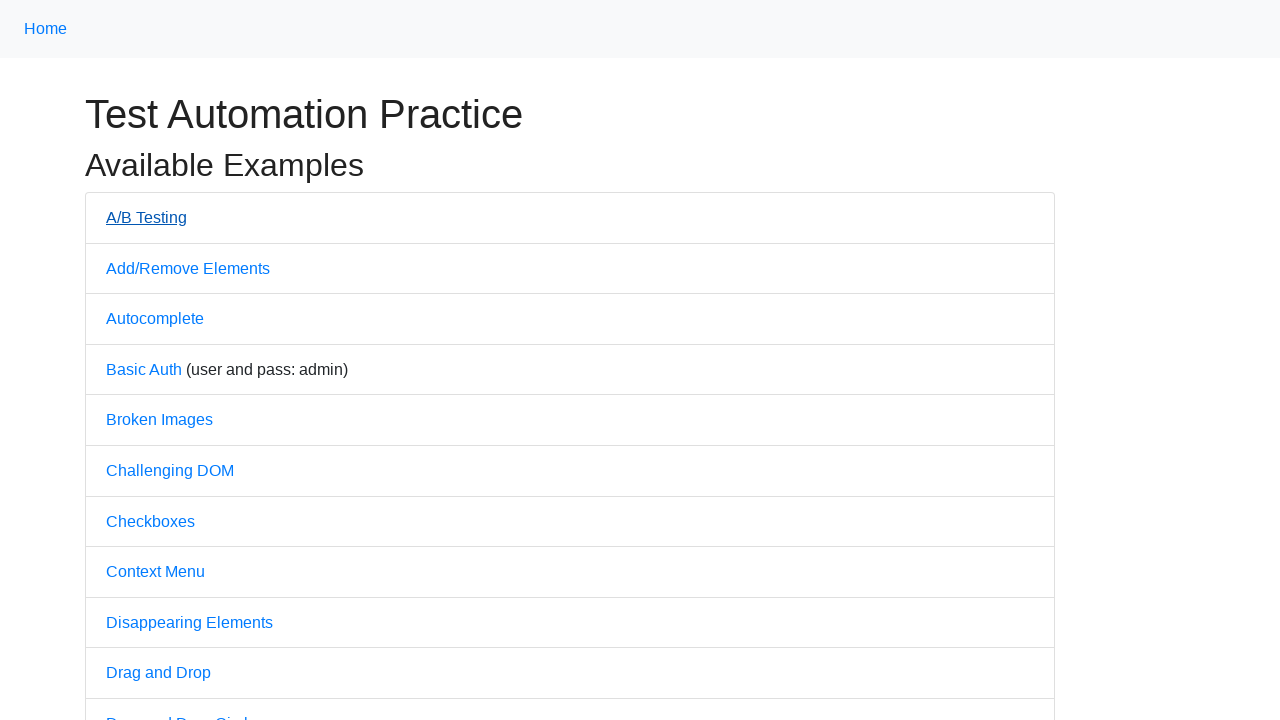